Navigates to a locators example page and verifies that a heading element with ID "heading_1" displays the expected text "Heading 1"

Starting URL: https://kristinek.github.io/site/examples/locators

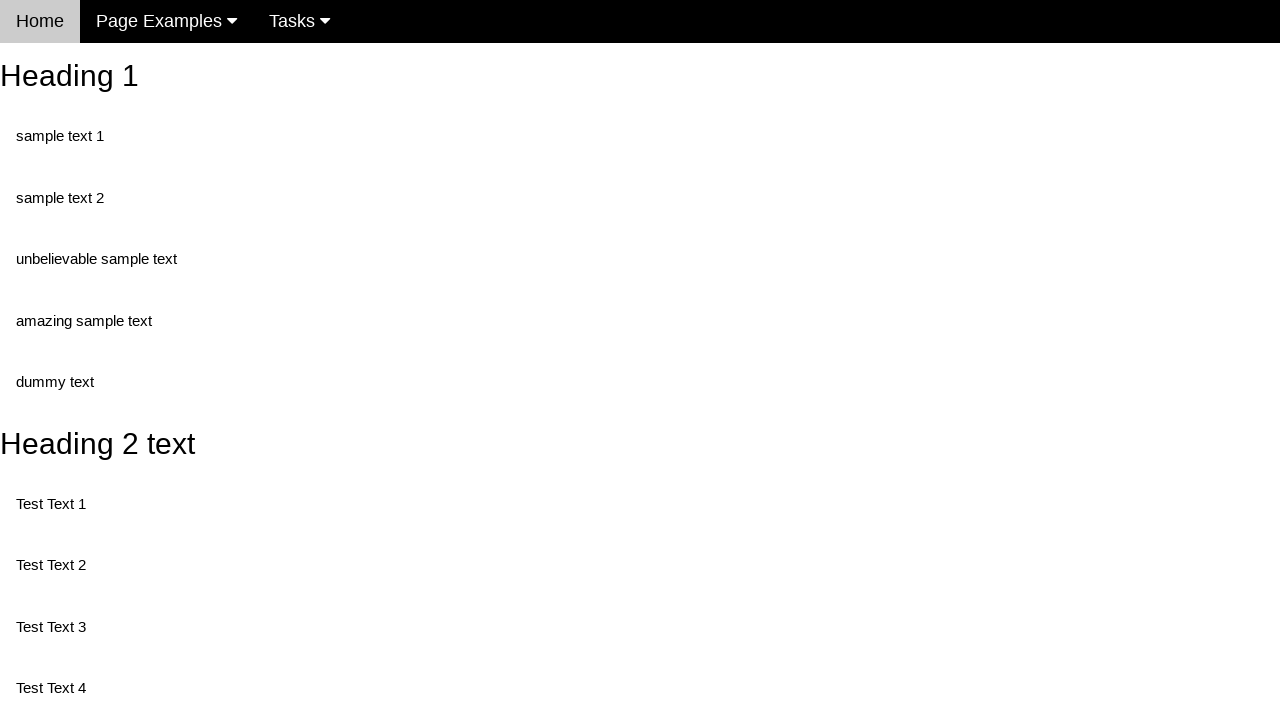

Navigated to locators example page
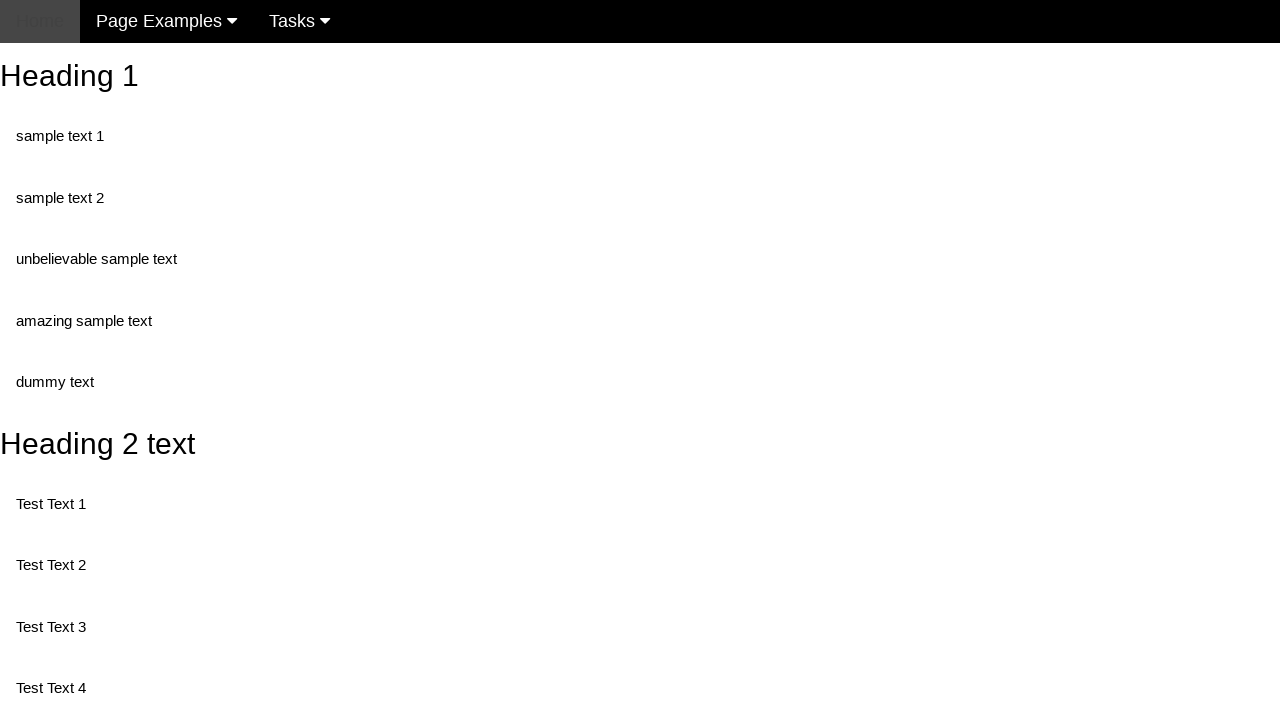

Waited for heading element with ID 'heading_1' to be visible
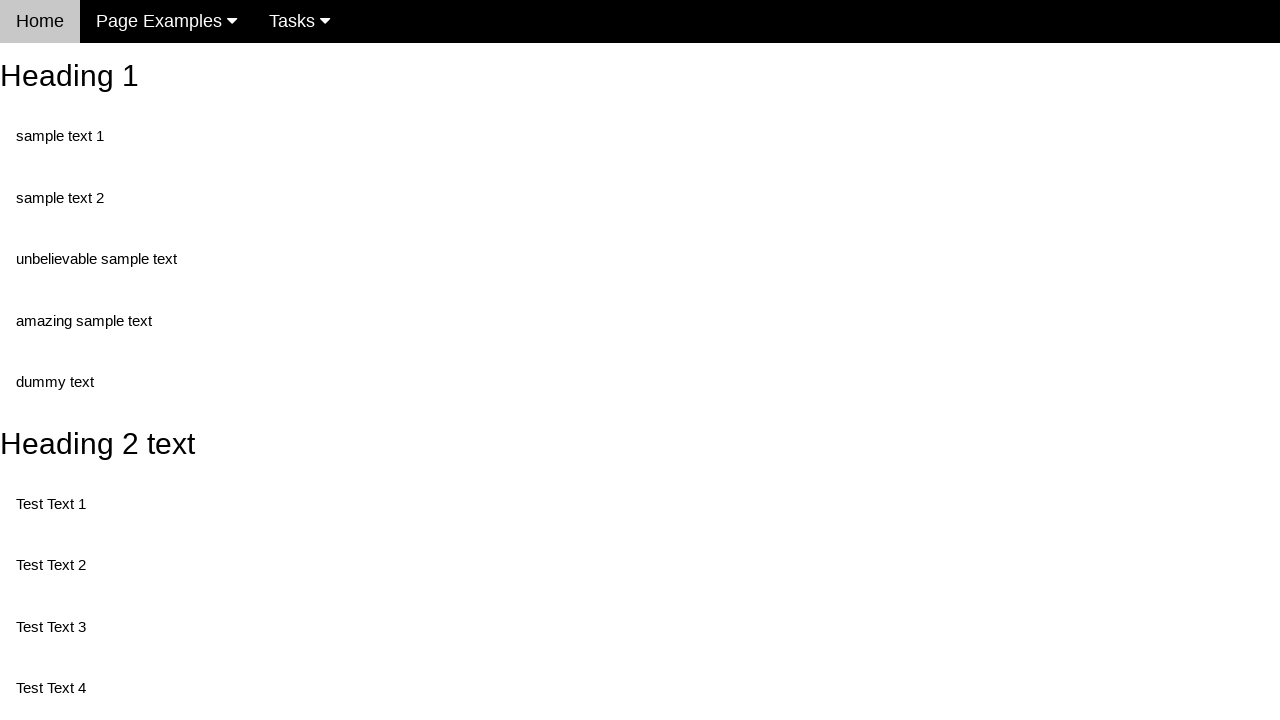

Verified heading text content equals 'Heading 1'
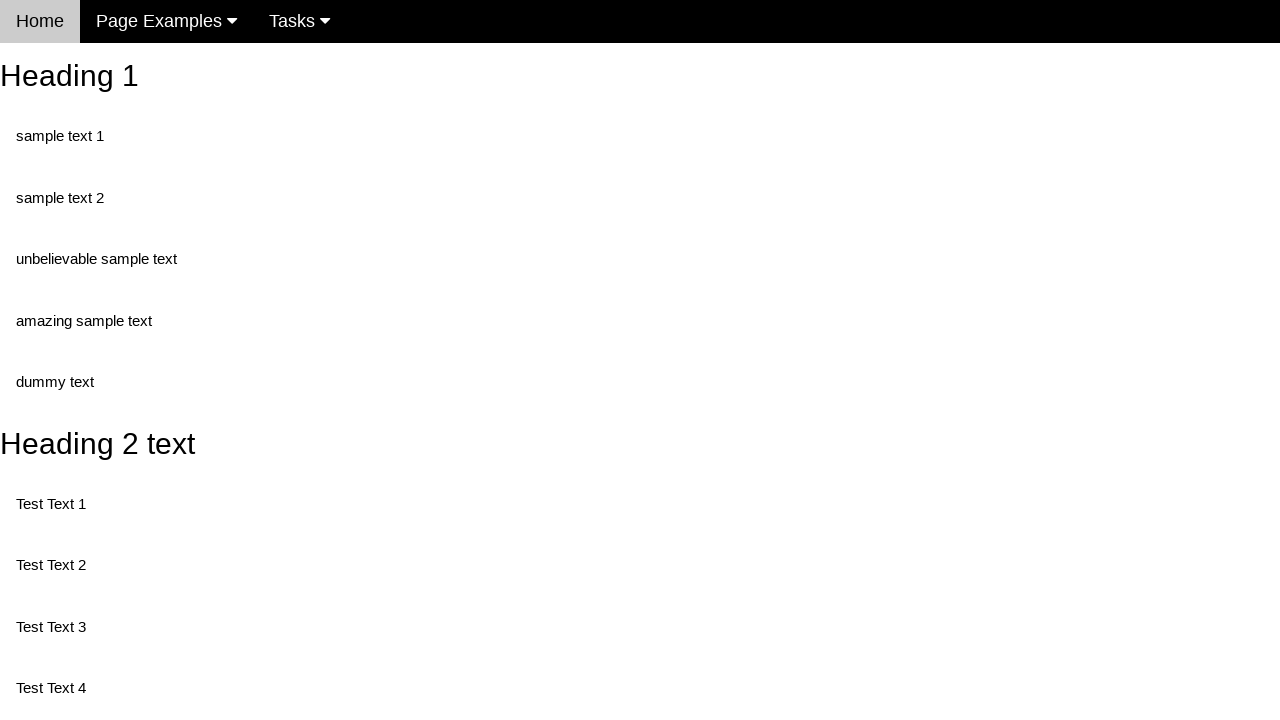

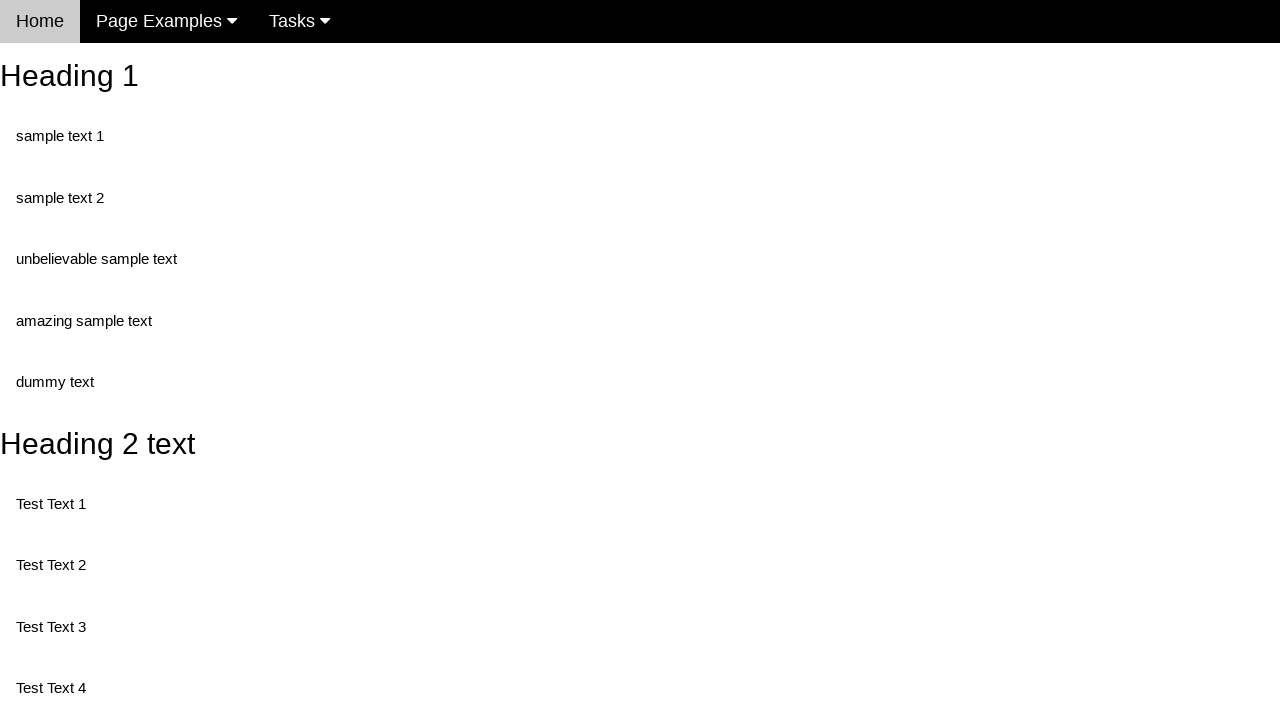